Tests marking all todo items as completed using the toggle all checkbox

Starting URL: https://demo.playwright.dev/todomvc

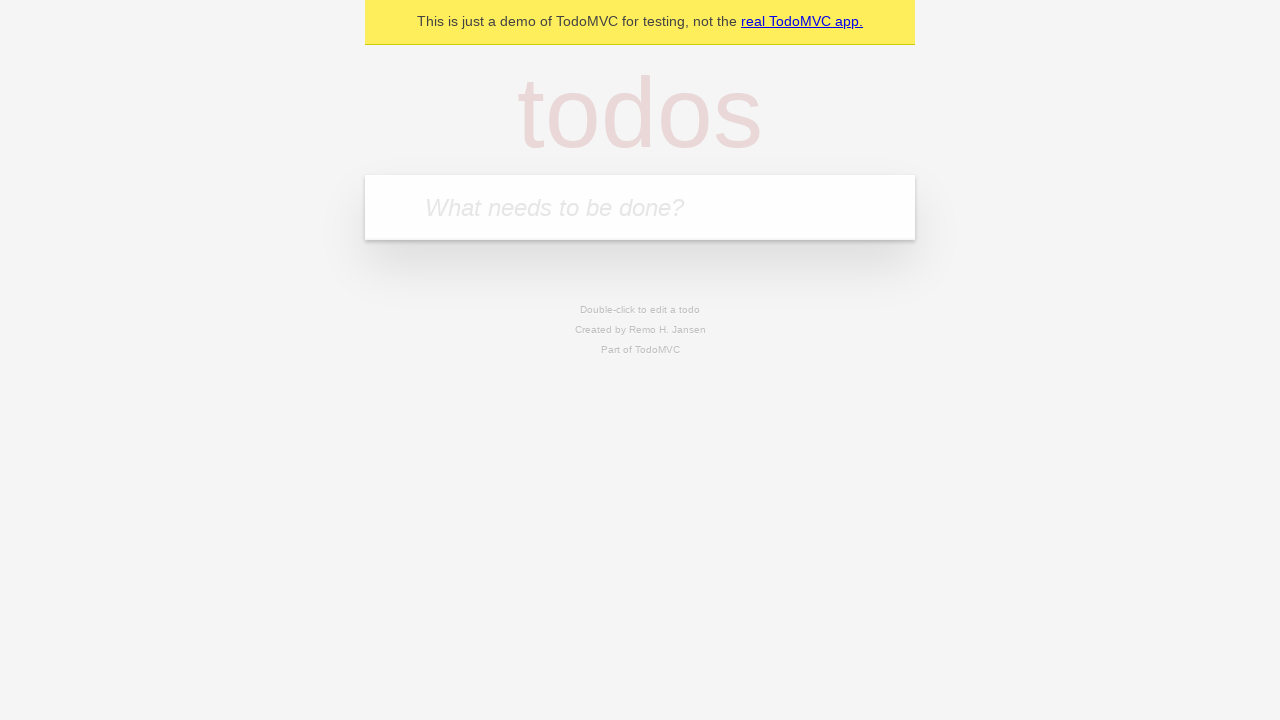

Navigated to TodoMVC demo page
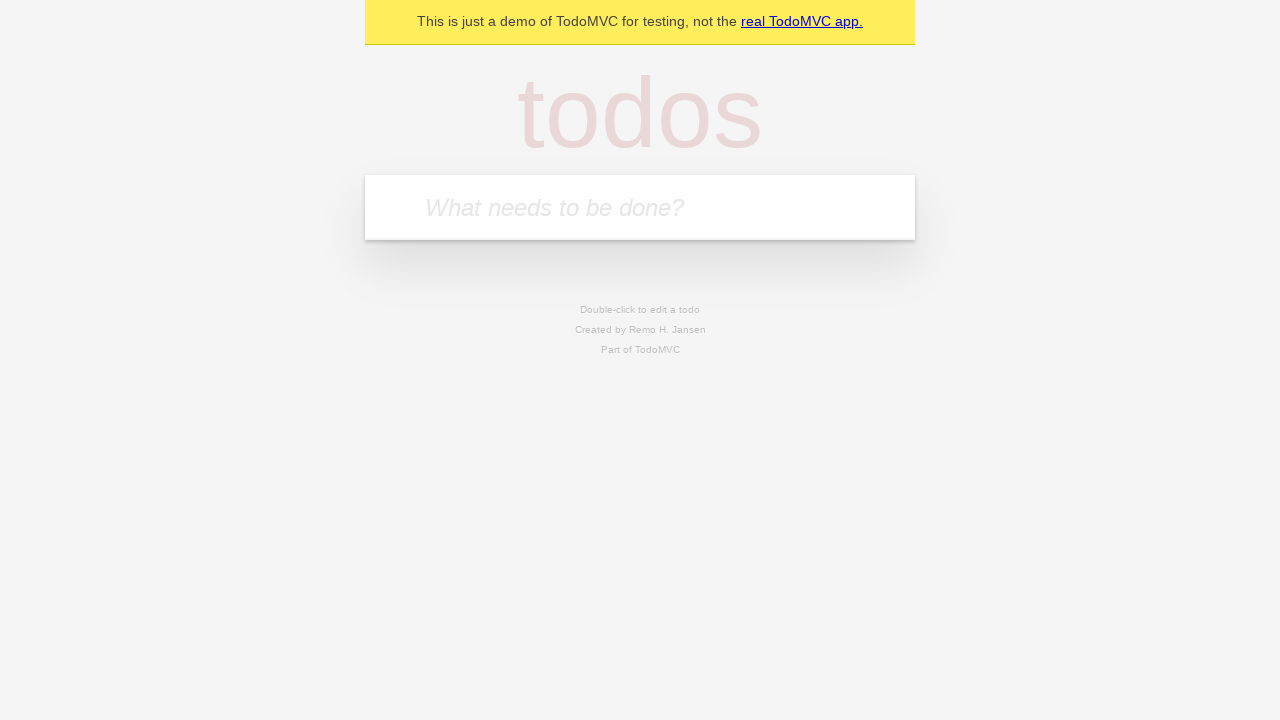

Located the new todo input field
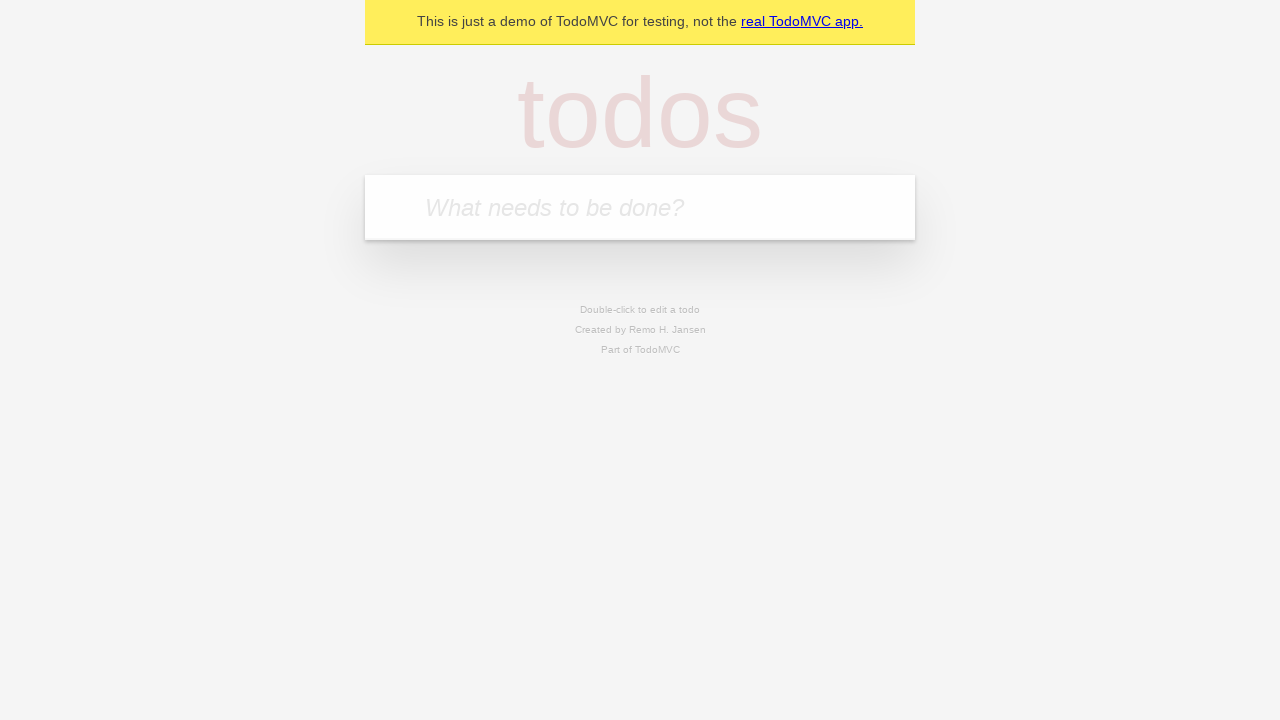

Filled new todo input with 'buy some cheese' on internal:attr=[placeholder="What needs to be done?"i]
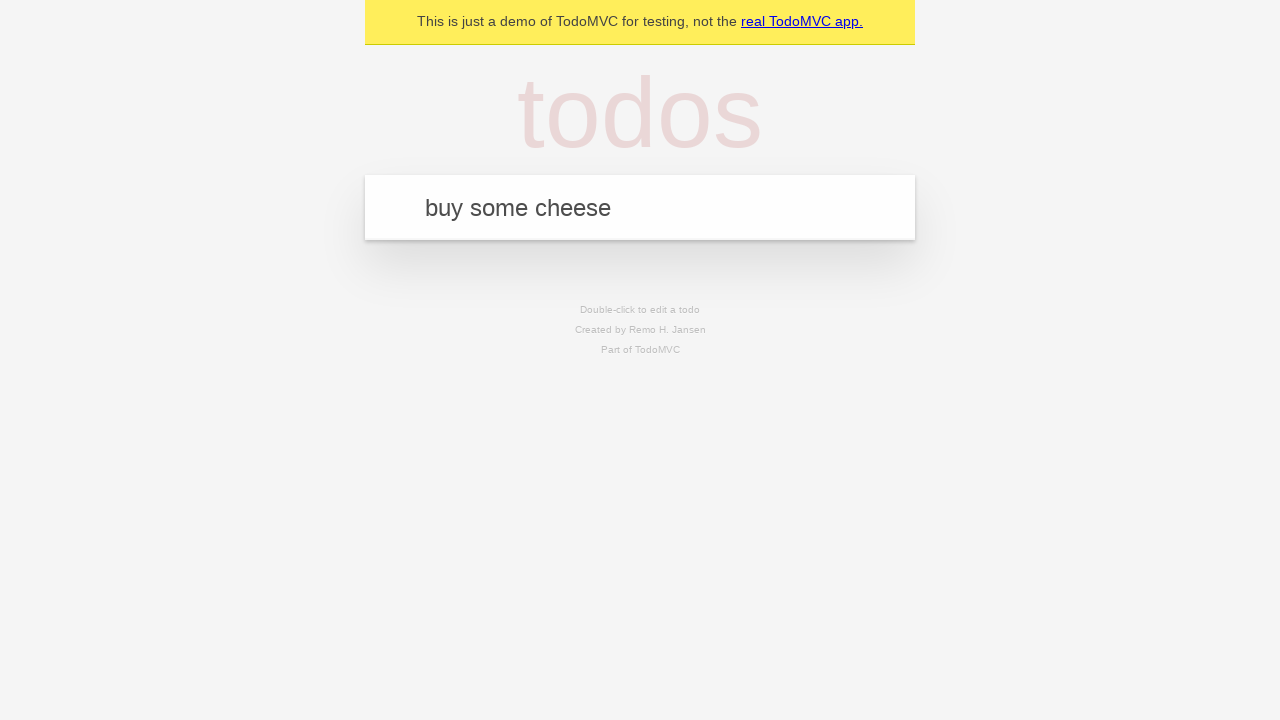

Pressed Enter to create todo item 'buy some cheese' on internal:attr=[placeholder="What needs to be done?"i]
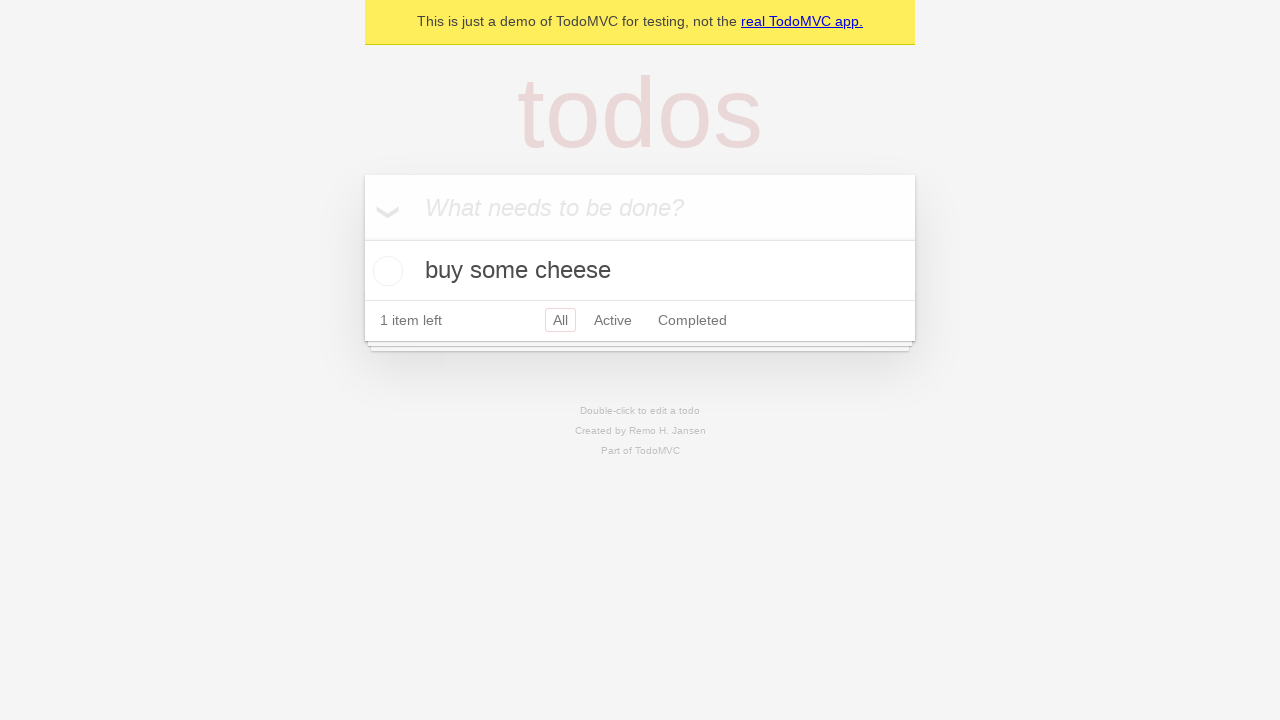

Filled new todo input with 'feed the cat' on internal:attr=[placeholder="What needs to be done?"i]
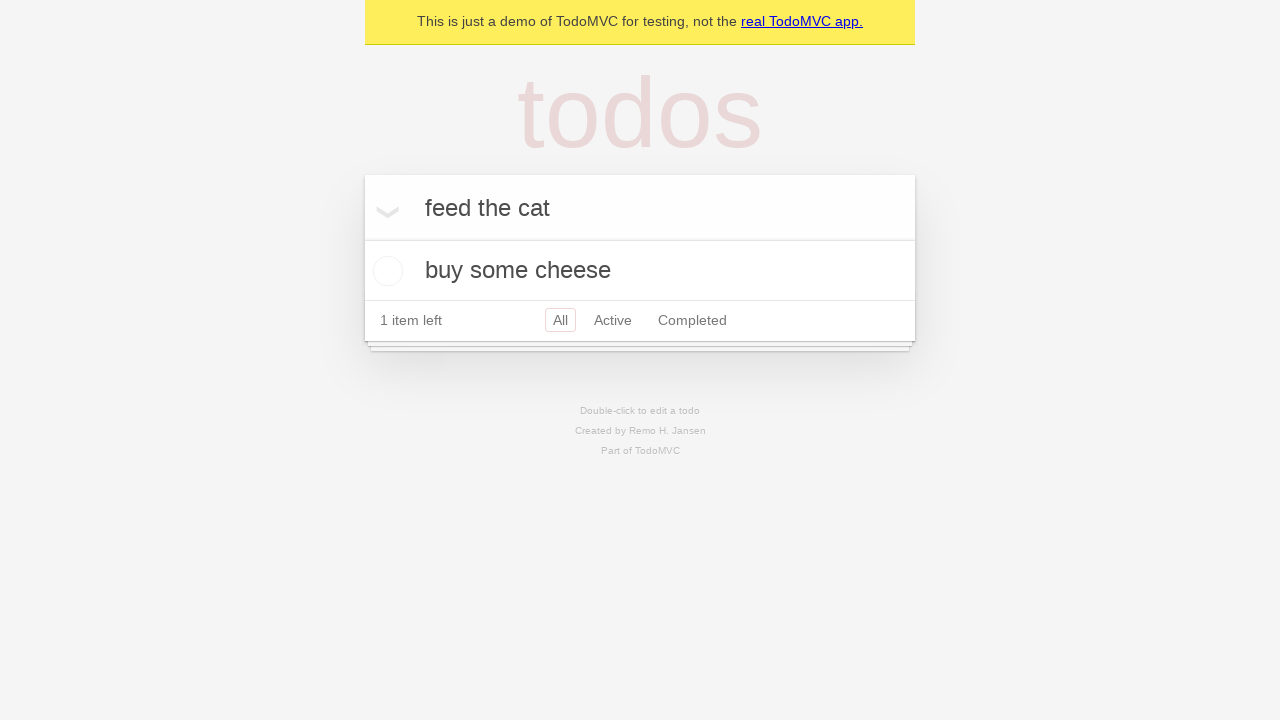

Pressed Enter to create todo item 'feed the cat' on internal:attr=[placeholder="What needs to be done?"i]
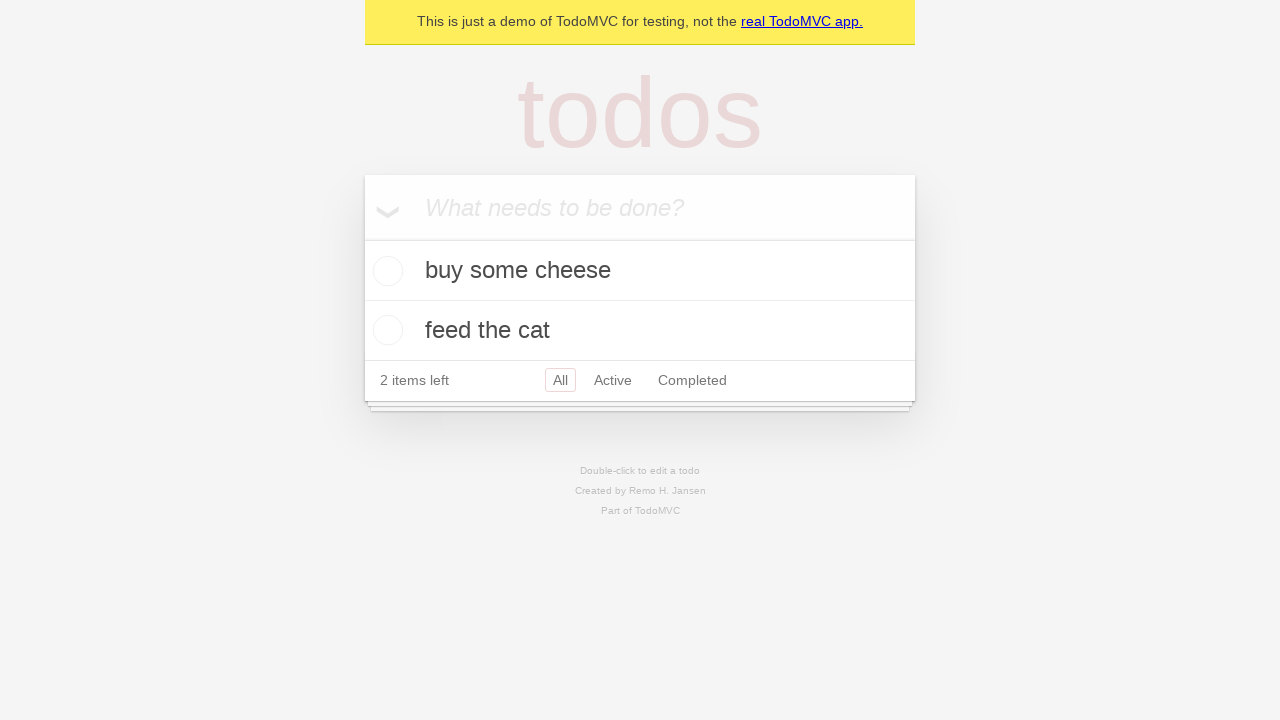

Filled new todo input with 'book a doctors appointment' on internal:attr=[placeholder="What needs to be done?"i]
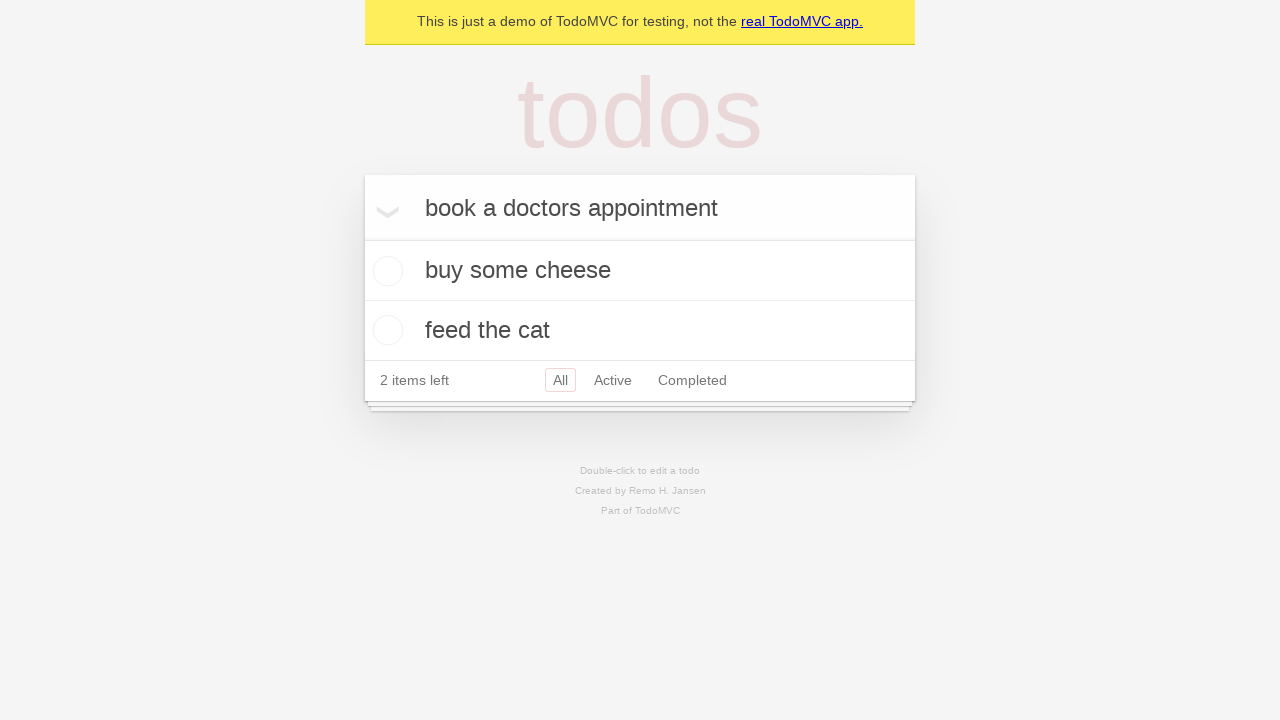

Pressed Enter to create todo item 'book a doctors appointment' on internal:attr=[placeholder="What needs to be done?"i]
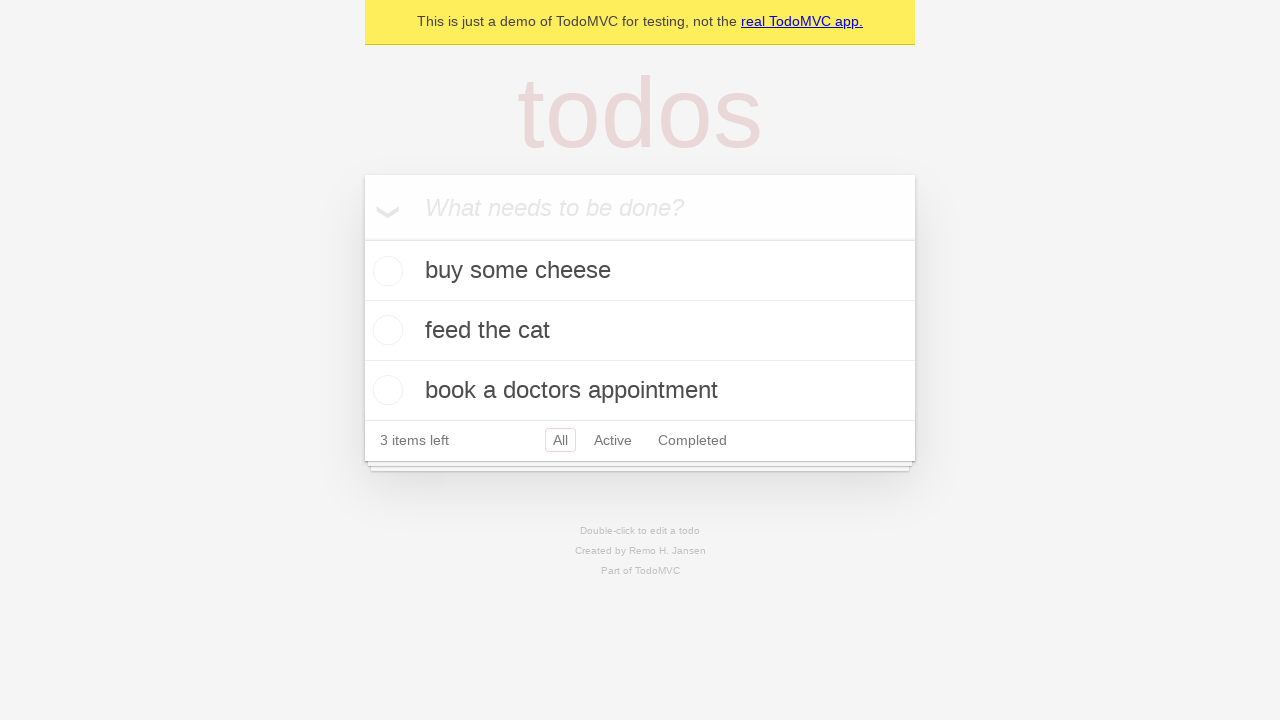

Clicked 'Mark all as complete' checkbox to toggle all items as completed at (362, 238) on internal:label="Mark all as complete"i
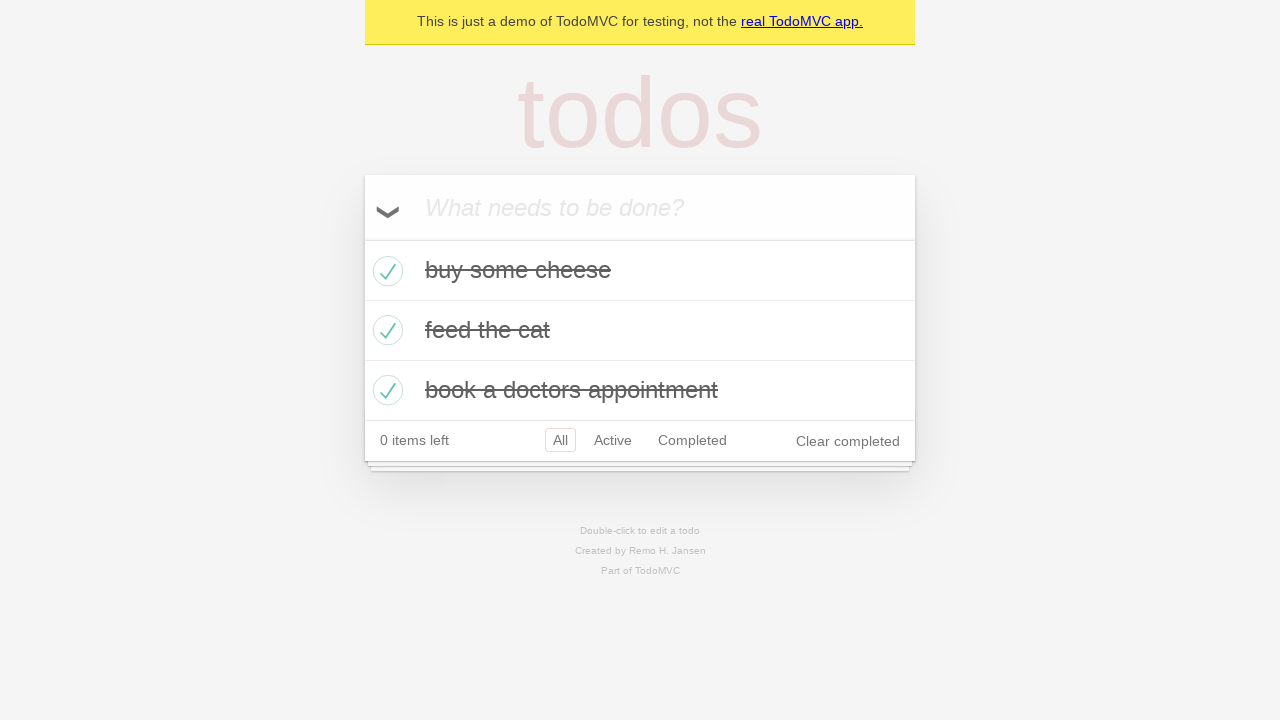

All todo items are now marked as completed
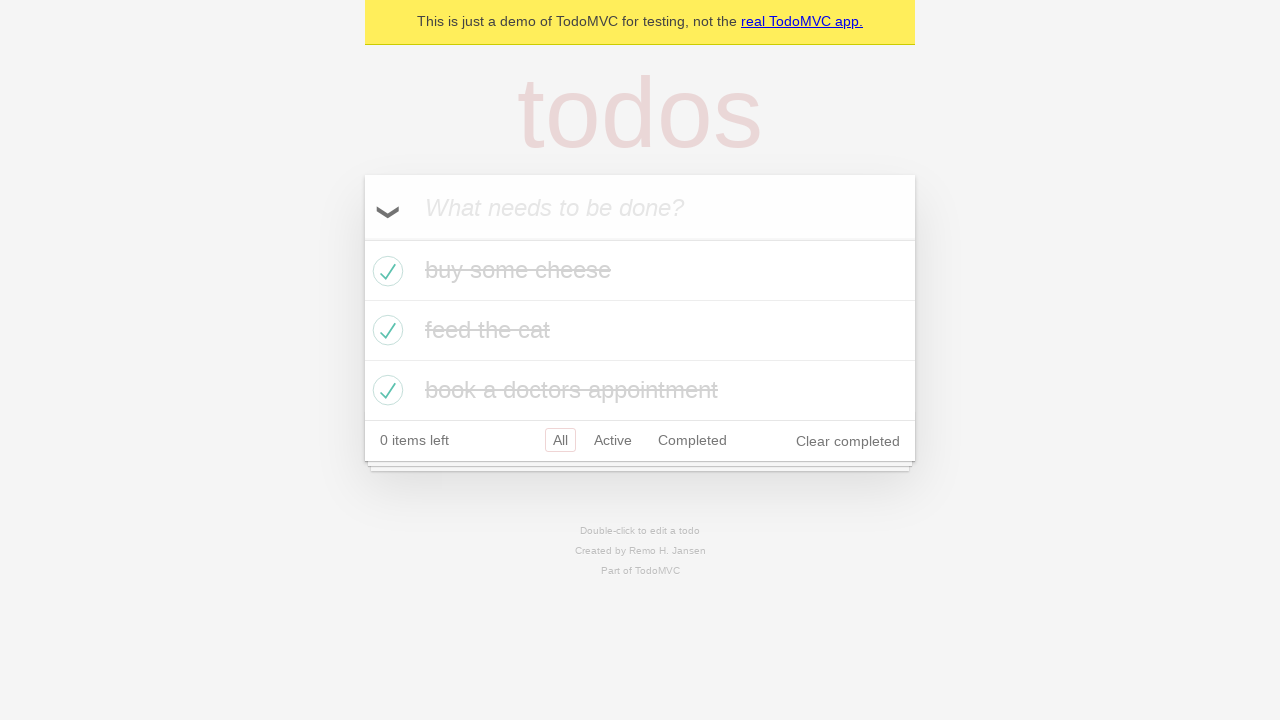

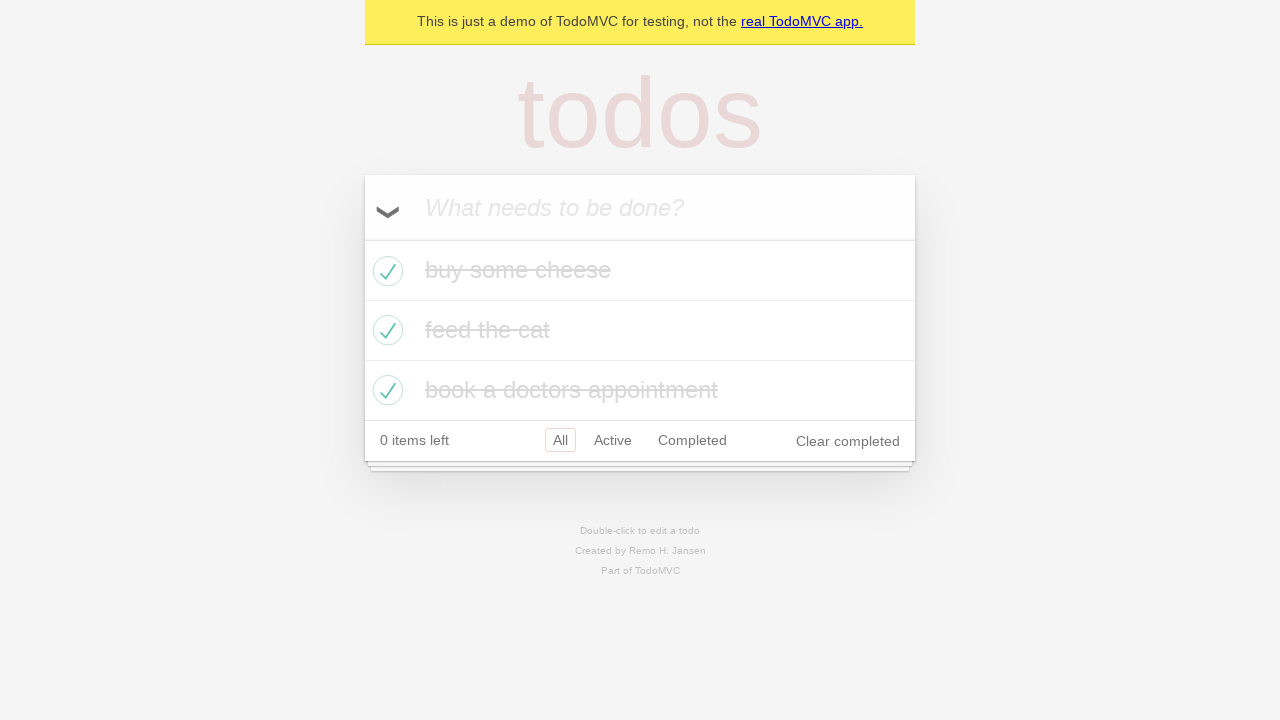